Tests frame handling by filling a form field on the main page, switching to an iframe to select a course from a dropdown, then switching back to the main content to continue filling the form.

Starting URL: https://www.hyrtutorials.com/p/frames-practice.html

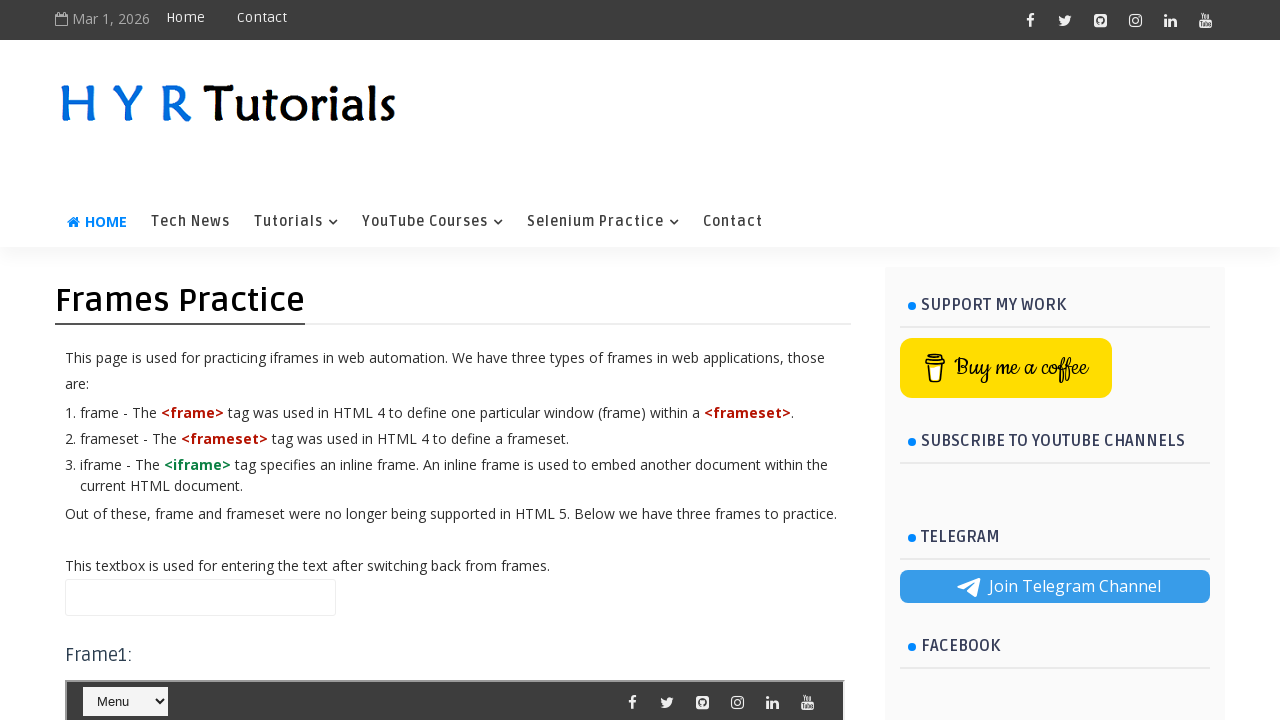

Filled name field with 'Saiprasad' on main page on #name
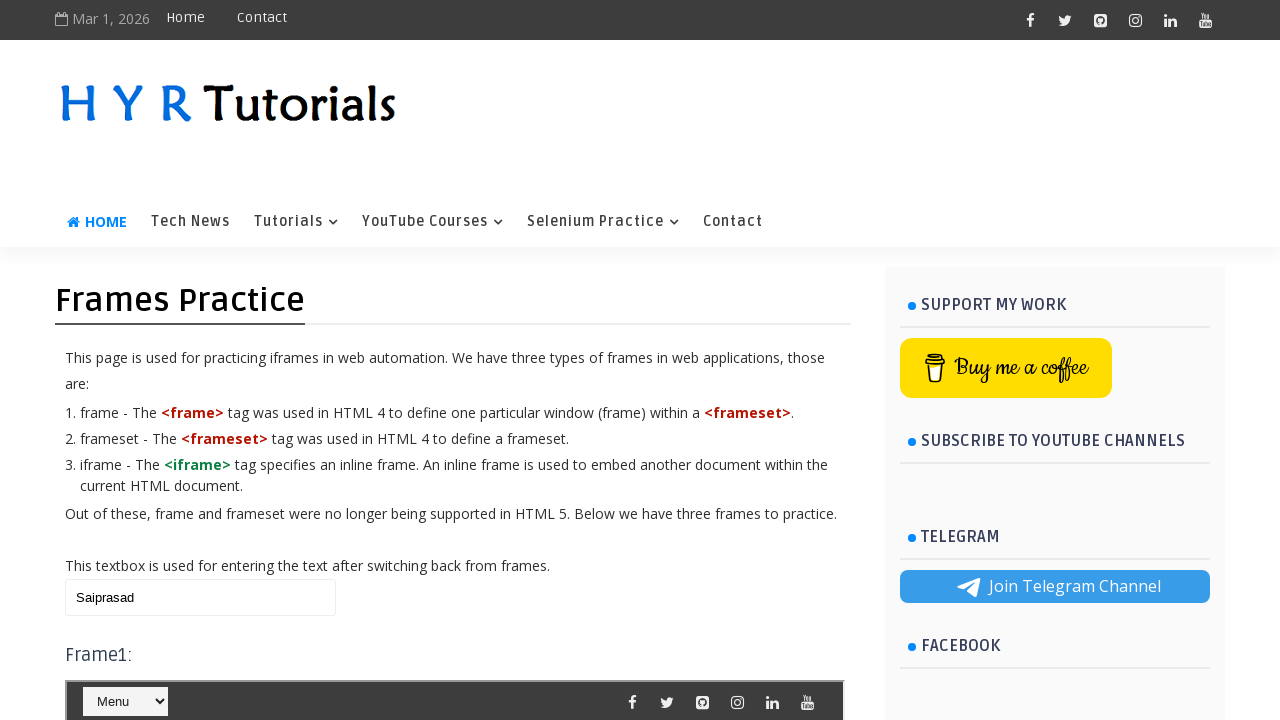

Located iframe with id 'frm1'
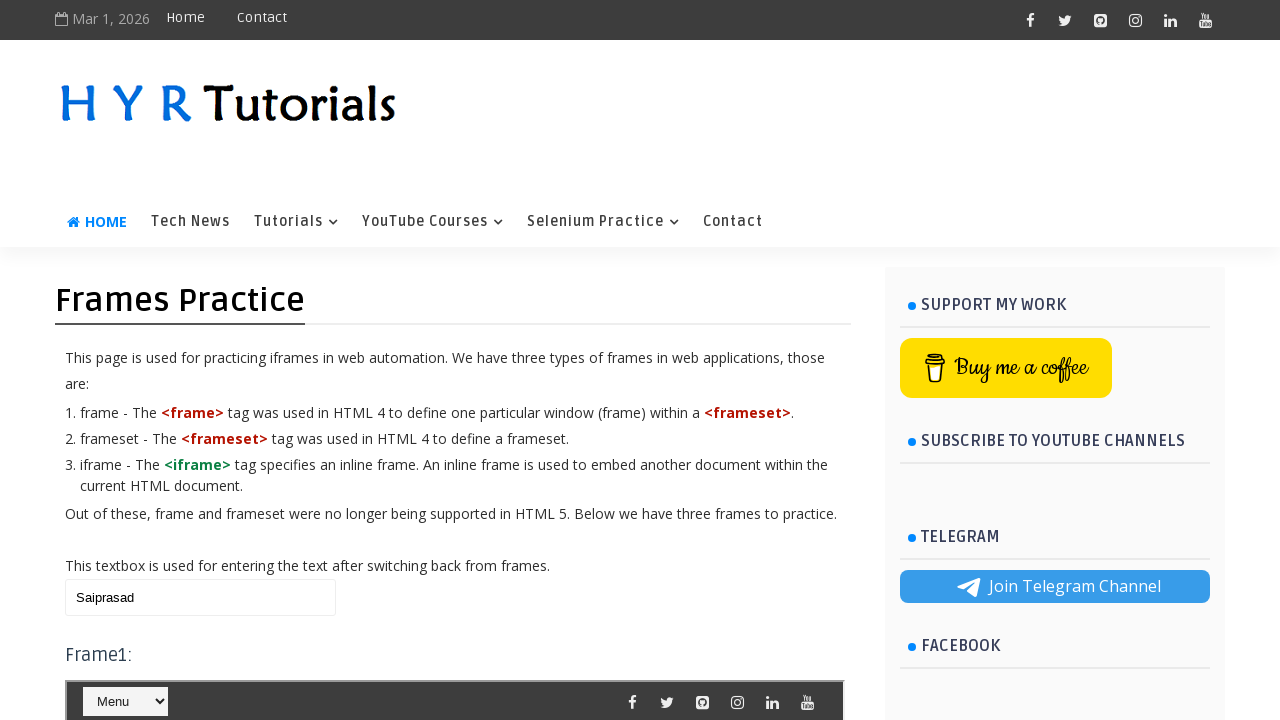

Selected 'Java' from course dropdown in iframe on #frm1 >> internal:control=enter-frame >> #course
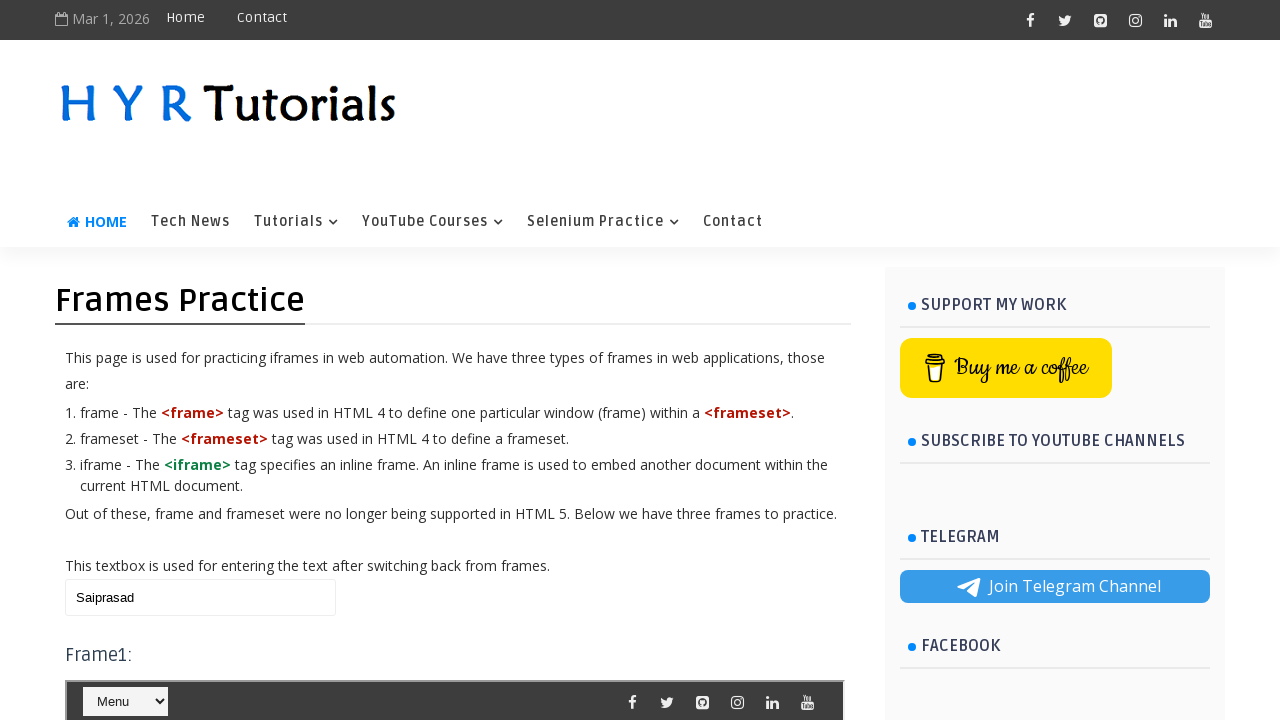

Filled name field with 'Saiprasad Patil' on main page on #name
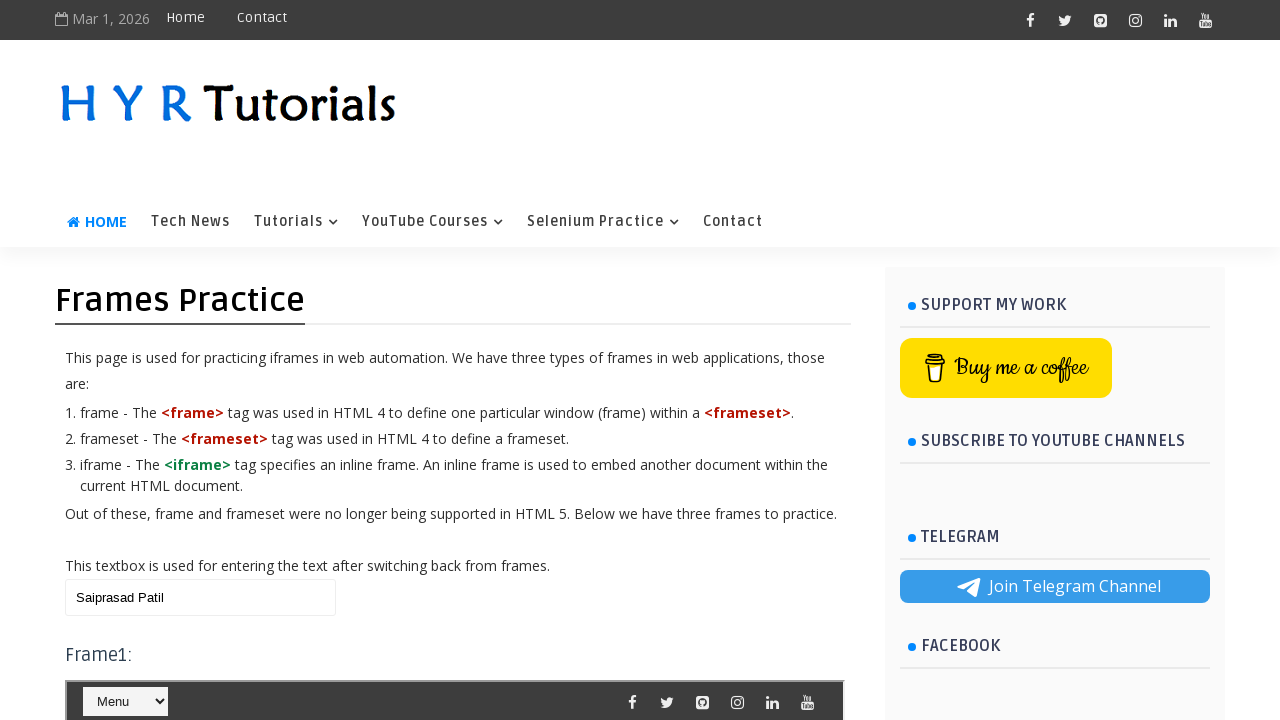

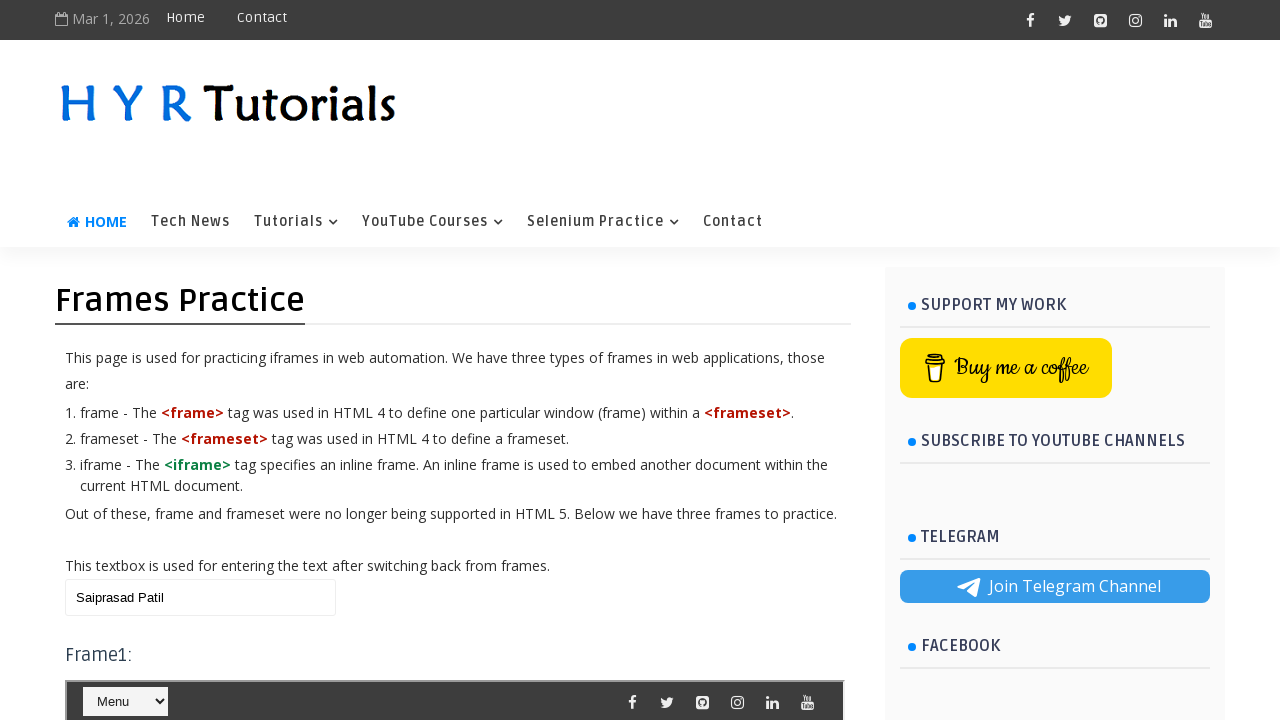